Navigates to the DemoQA homepage, iterates through card elements, and clicks on the "Book Store Application" card.

Starting URL: https://demoqa.com/

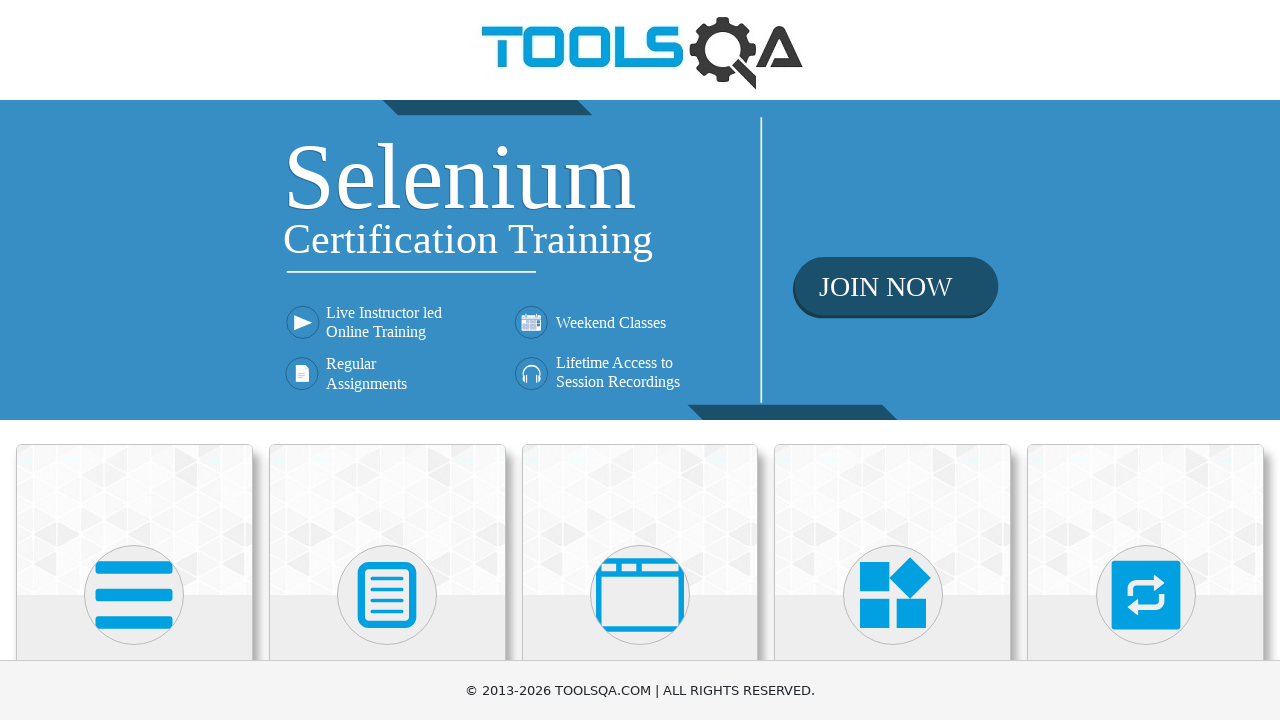

Waited for card elements to be visible
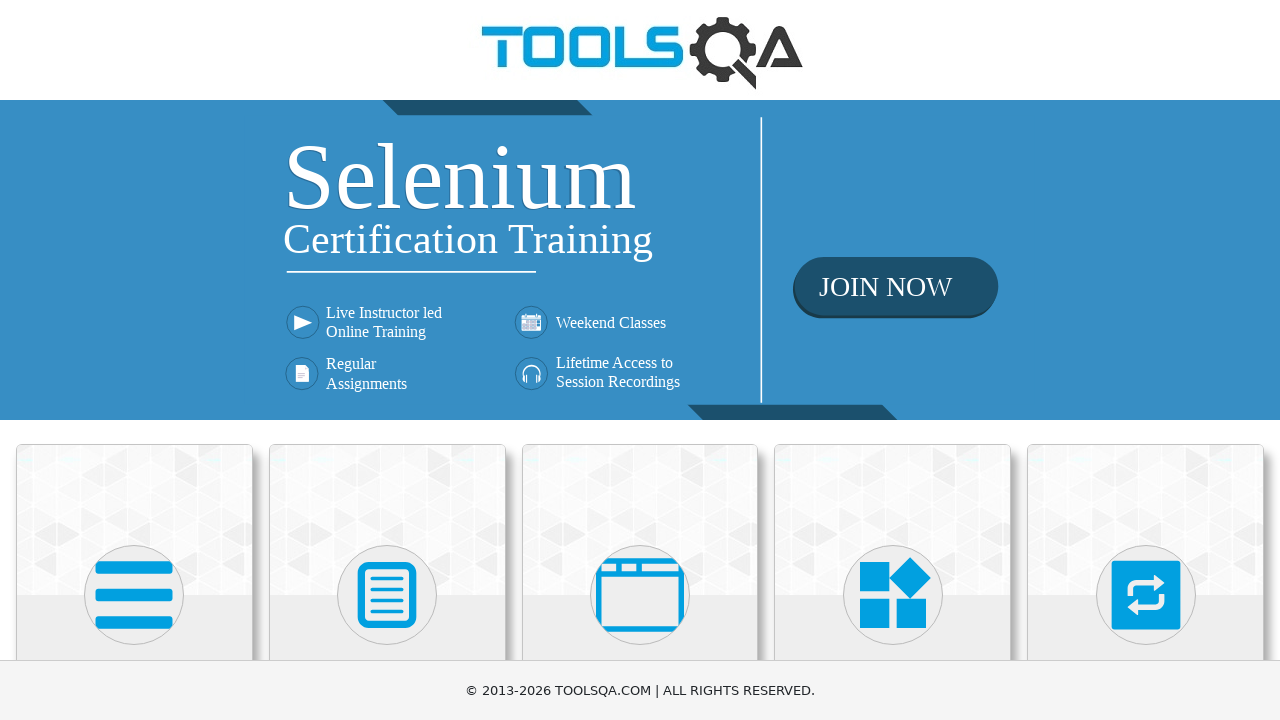

Found 6 card elements on DemoQA homepage
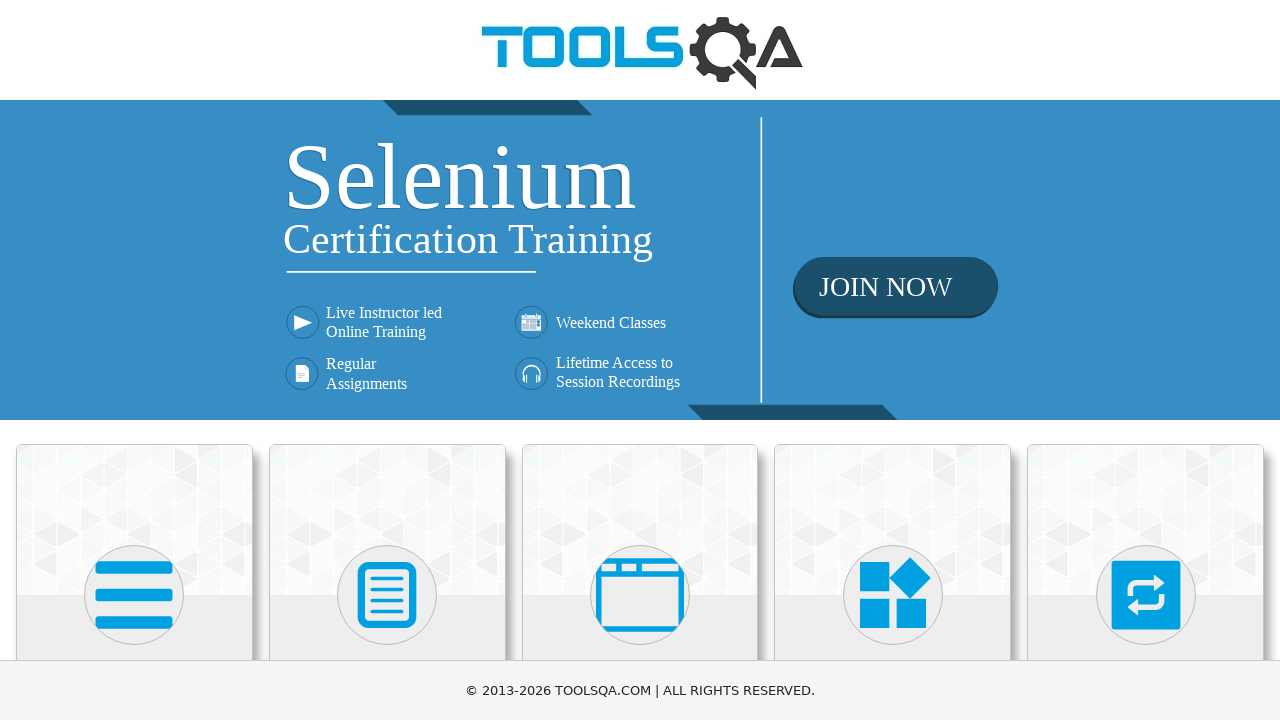

Clicked on the 'Book Store Application' card at (134, 465) on .card-body >> nth=5
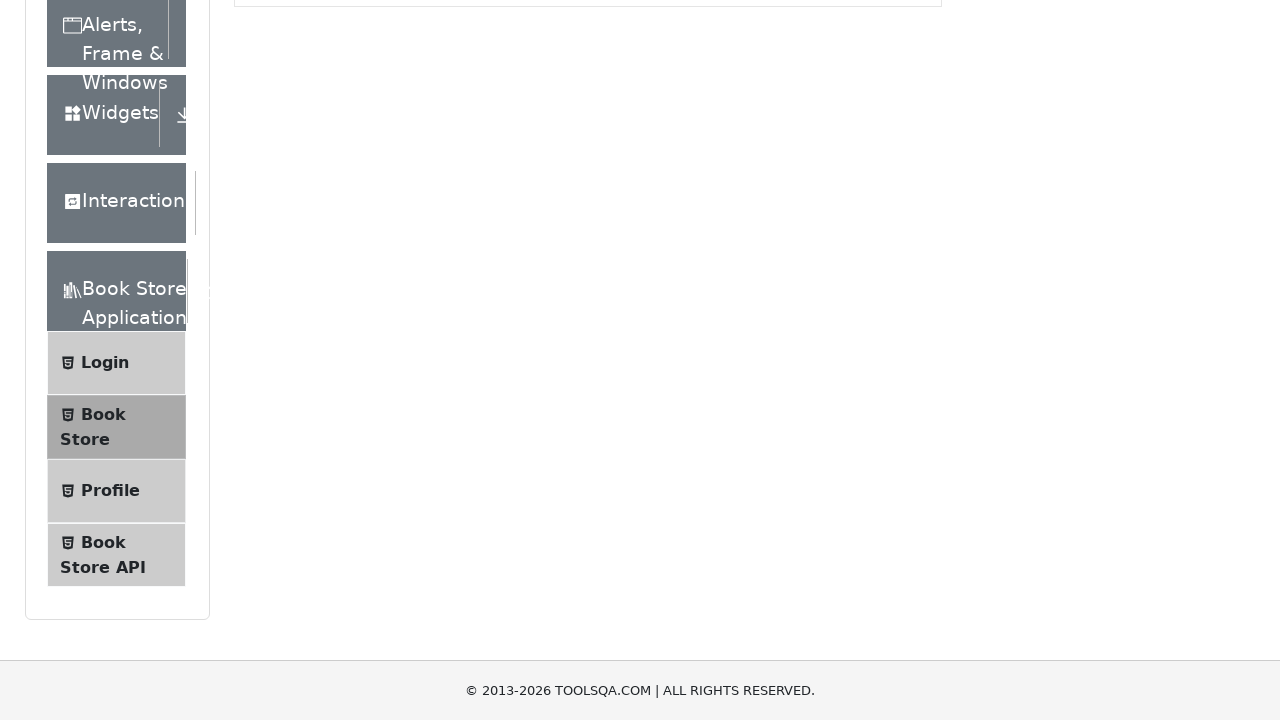

Navigation to Book Store Application completed
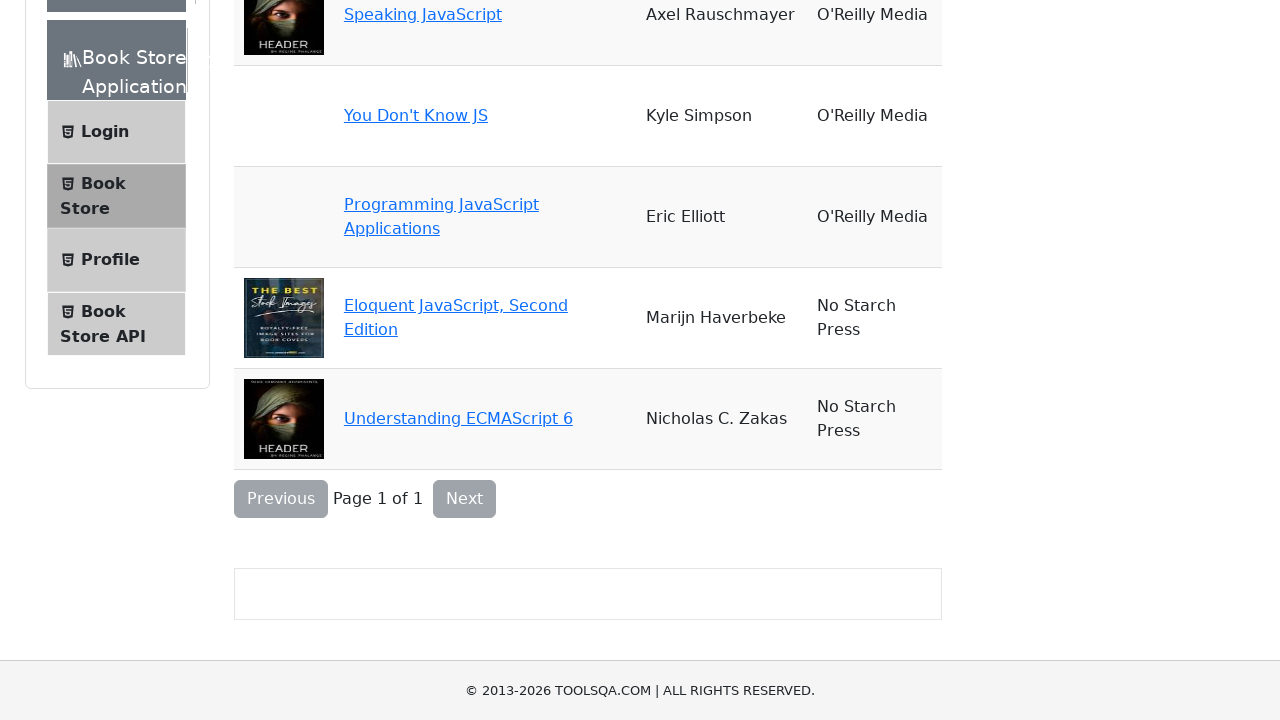

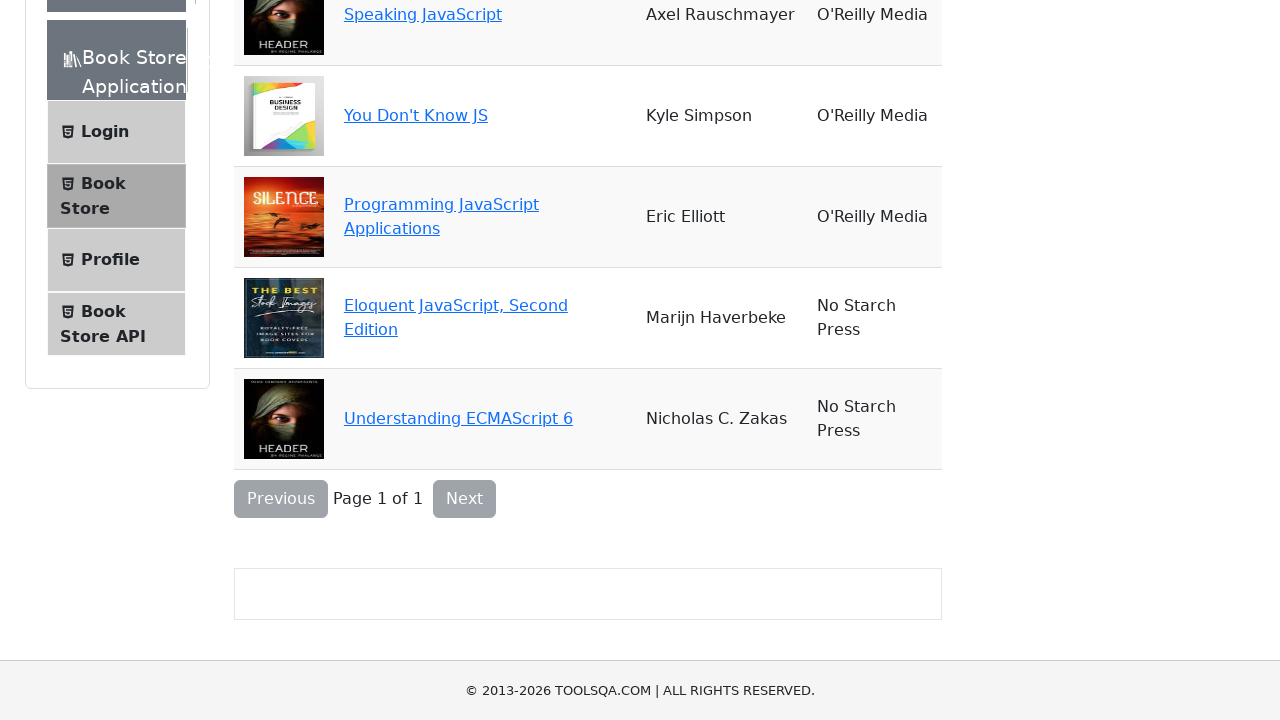